Tests locked out user scenario by entering locked_out_user credentials and verifying error message

Starting URL: https://www.saucedemo.com/

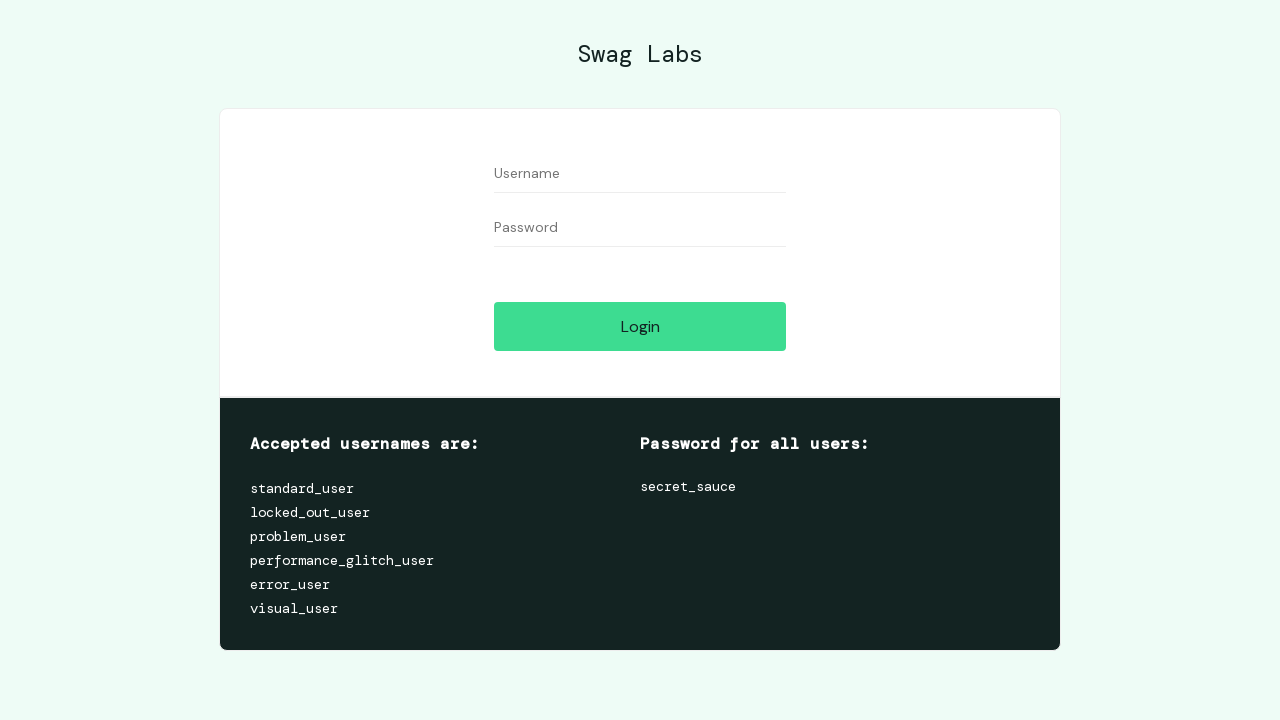

Filled username field with 'locked_out_user' on #user-name
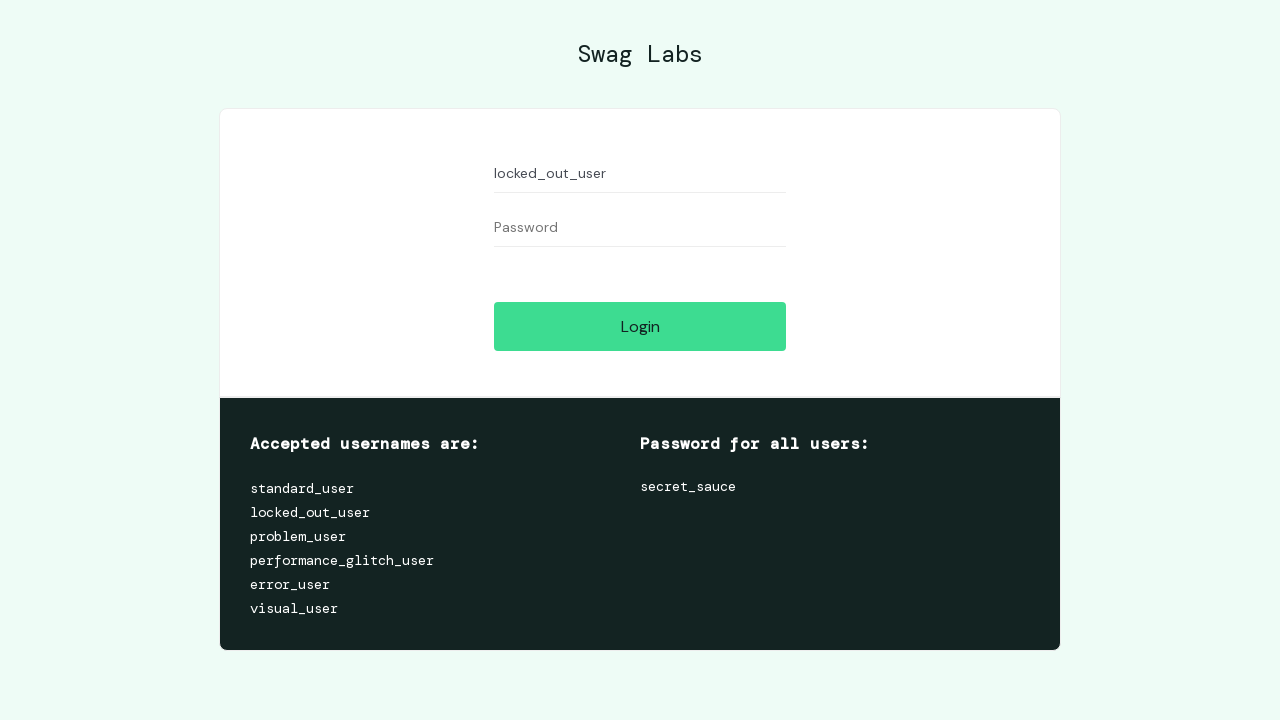

Filled password field with 'secret_sauce' on #password
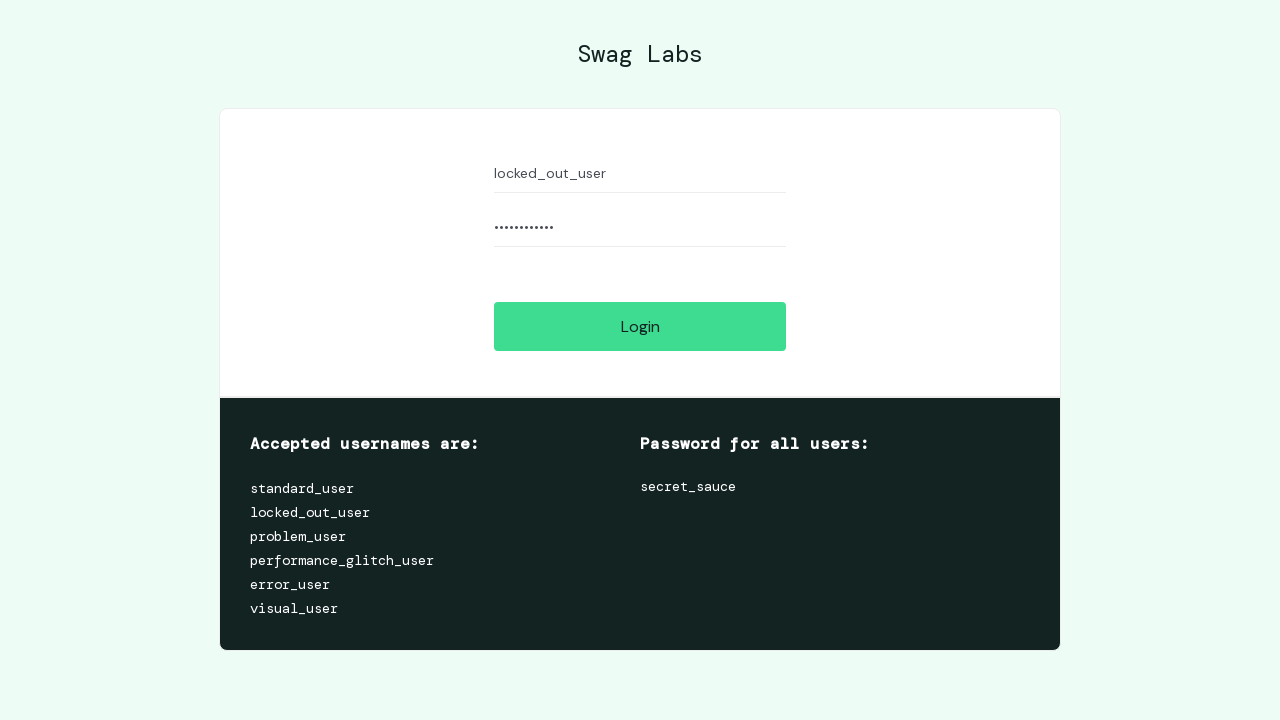

Submitted login form by pressing Enter on #login-button
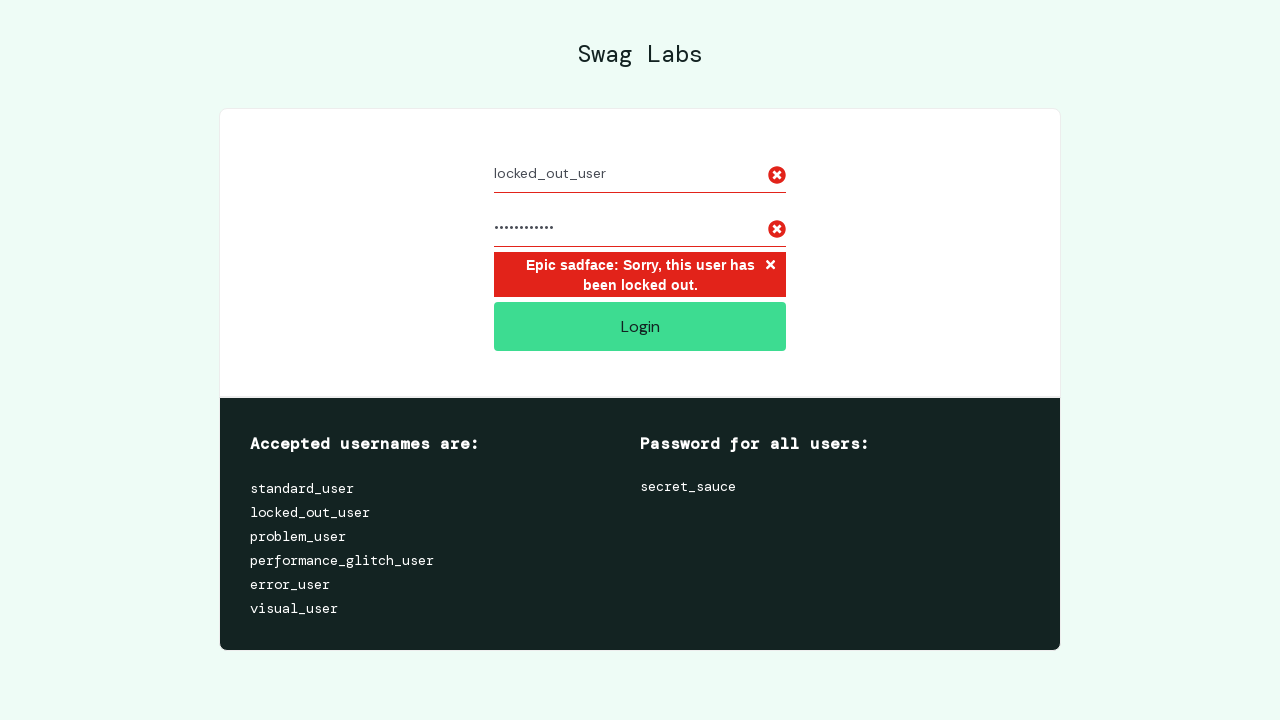

Error message appeared indicating locked out user
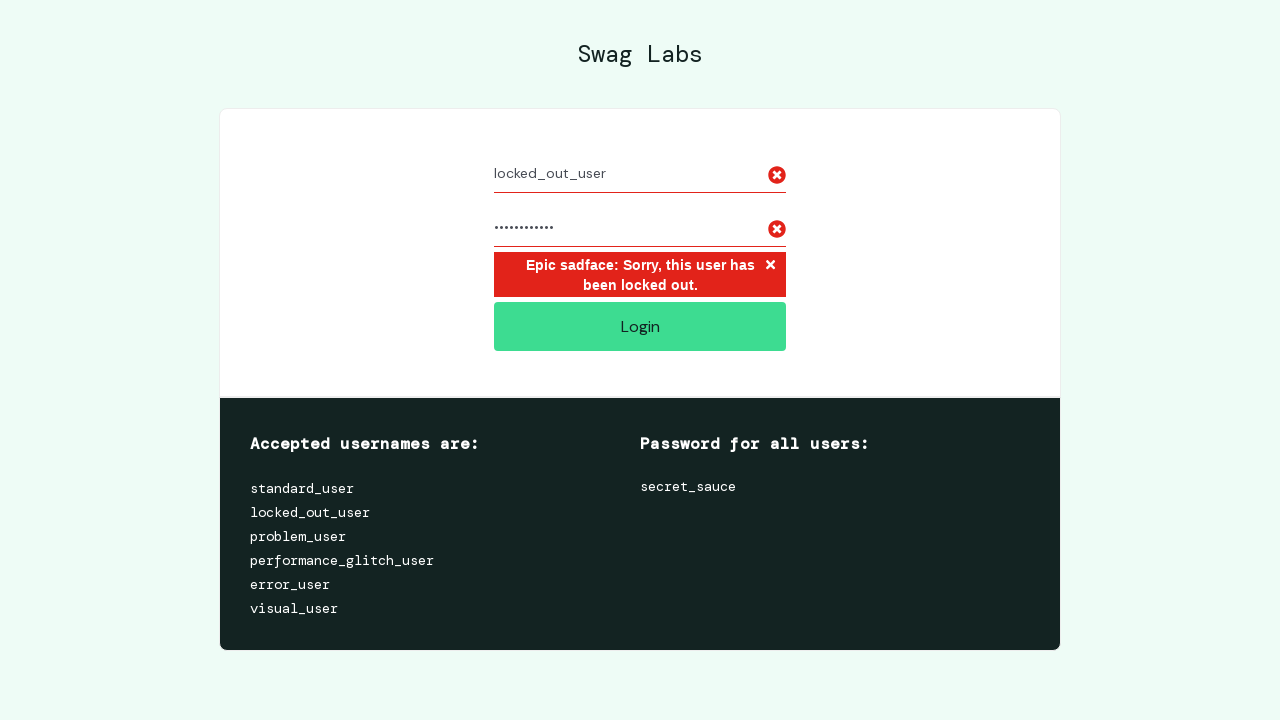

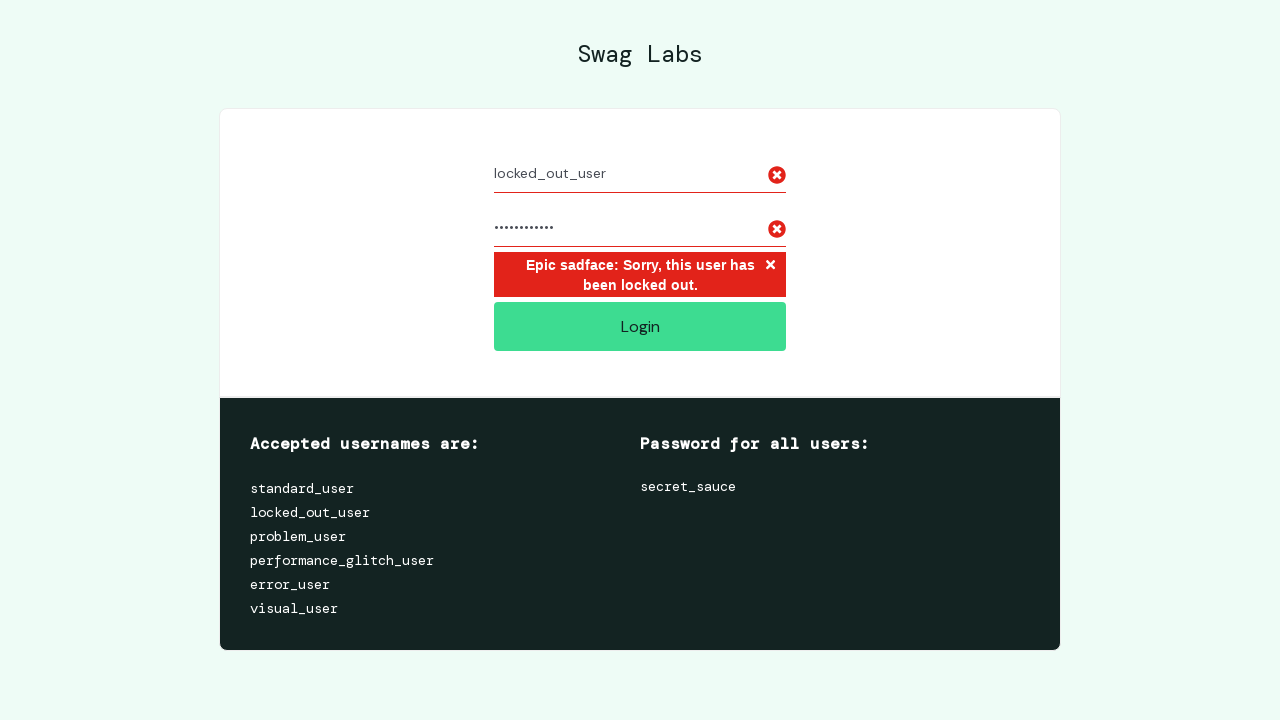